Tests mouse hover functionality by hovering over four different images and verifying the text that appears for each image (Compass, Calendar, Award, Landscape)

Starting URL: https://bonigarcia.dev/selenium-webdriver-java/mouse-over.html

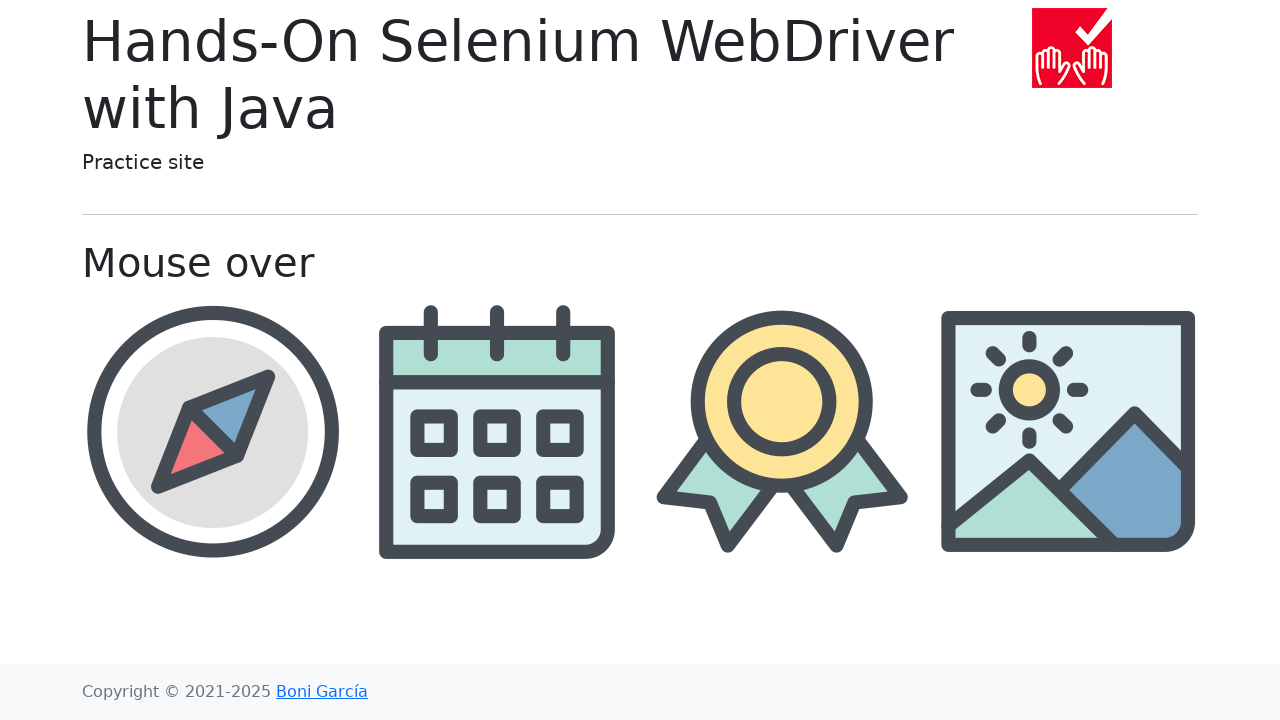

Located all image elements with class 'figure text-center col-3 py-2'
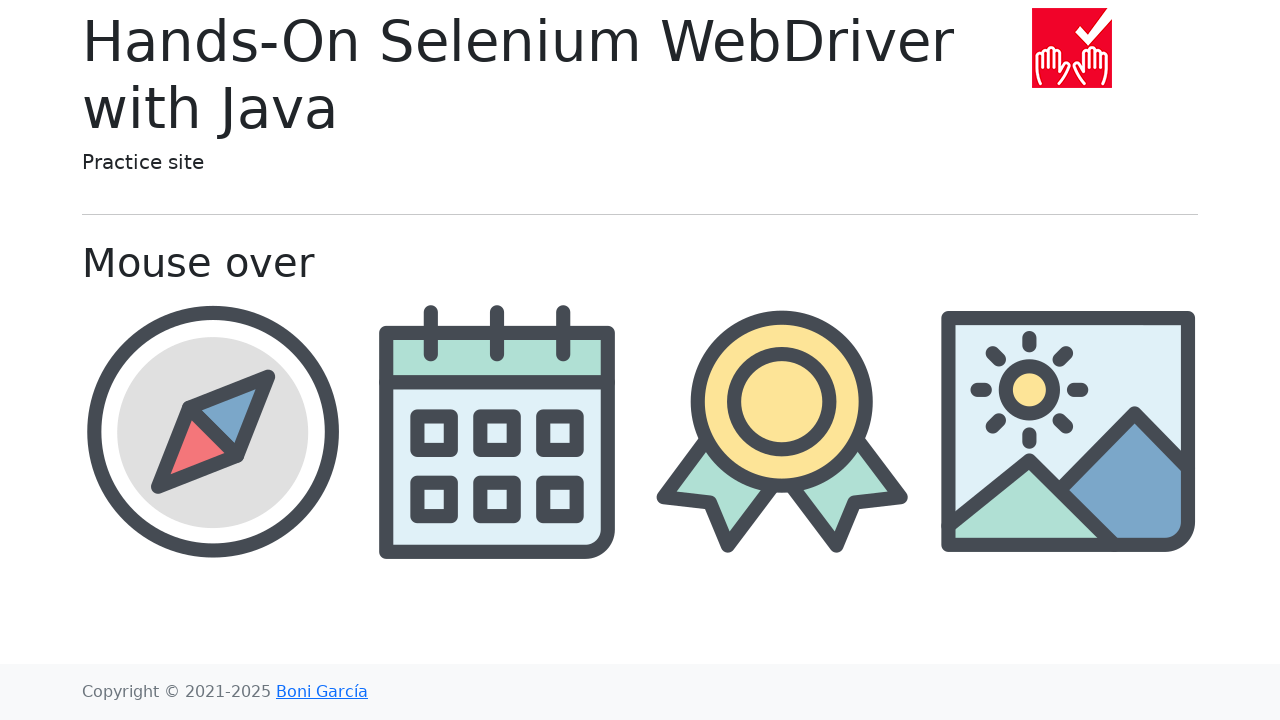

Located all text elements with class 'lead py-3'
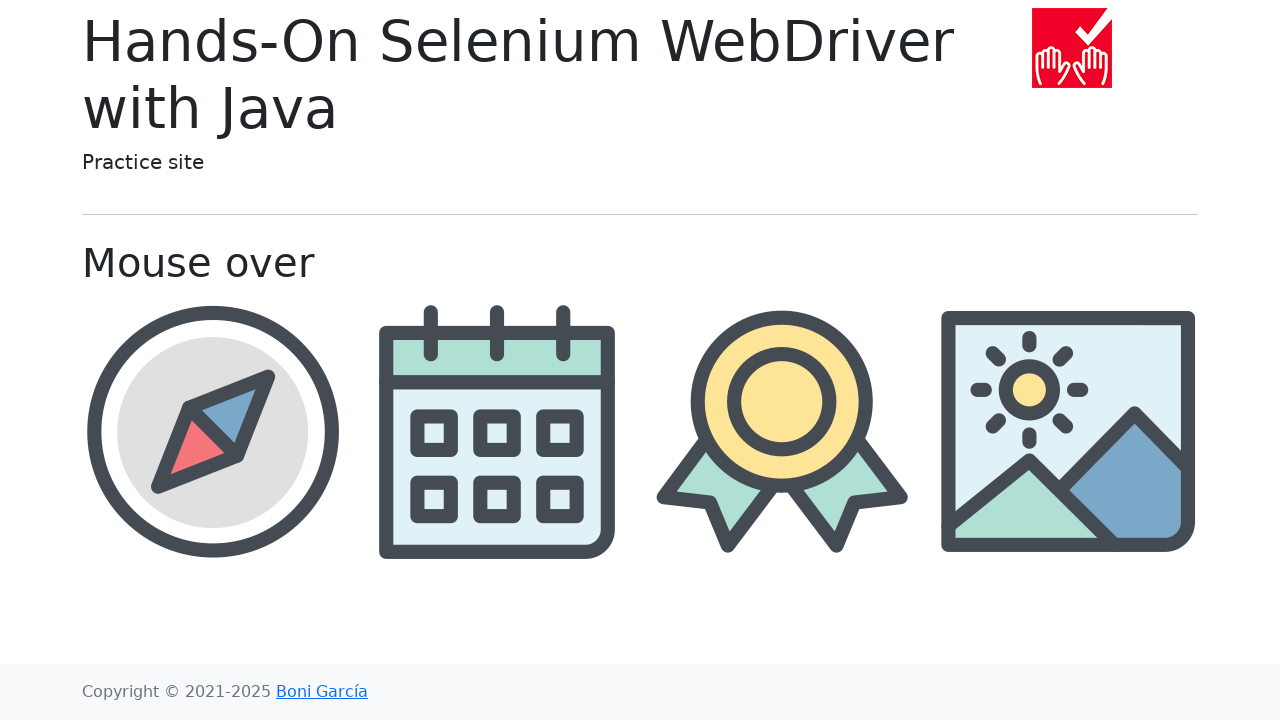

Hovered over image 1 at (212, 431) on //*[@class="figure text-center col-3 py-2"] >> nth=0
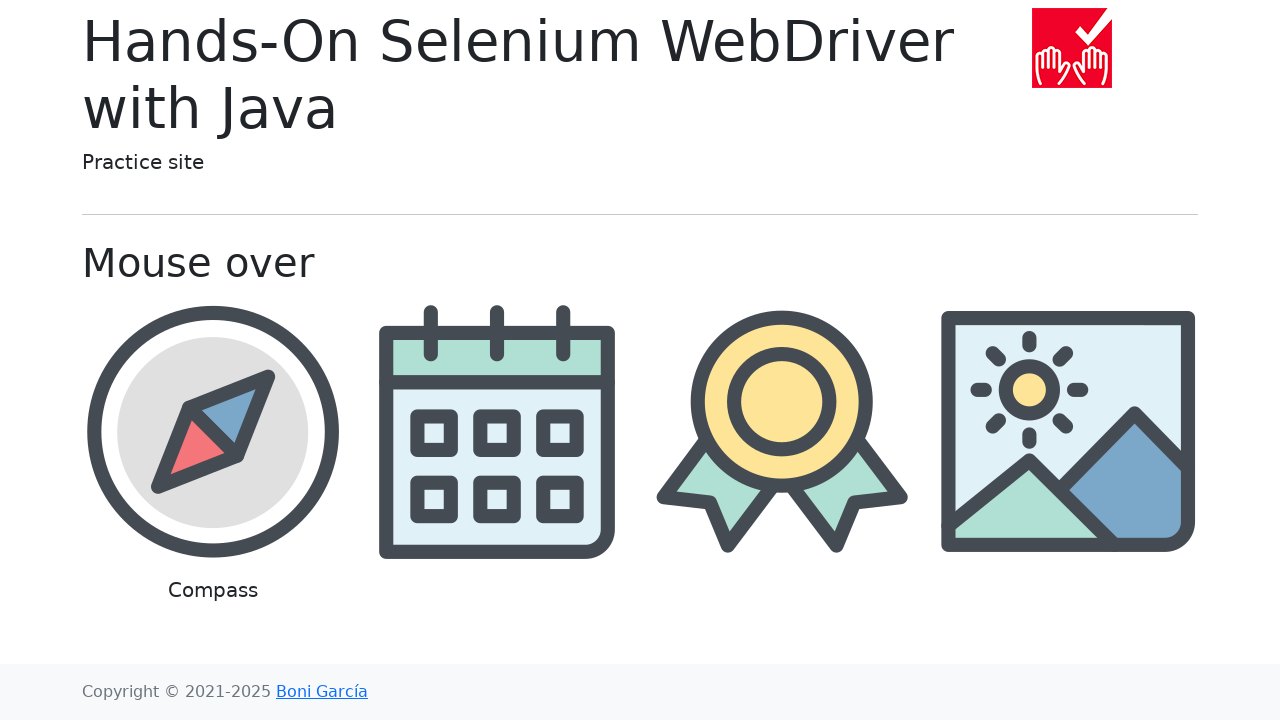

Retrieved text content from element 1: 'Compass'
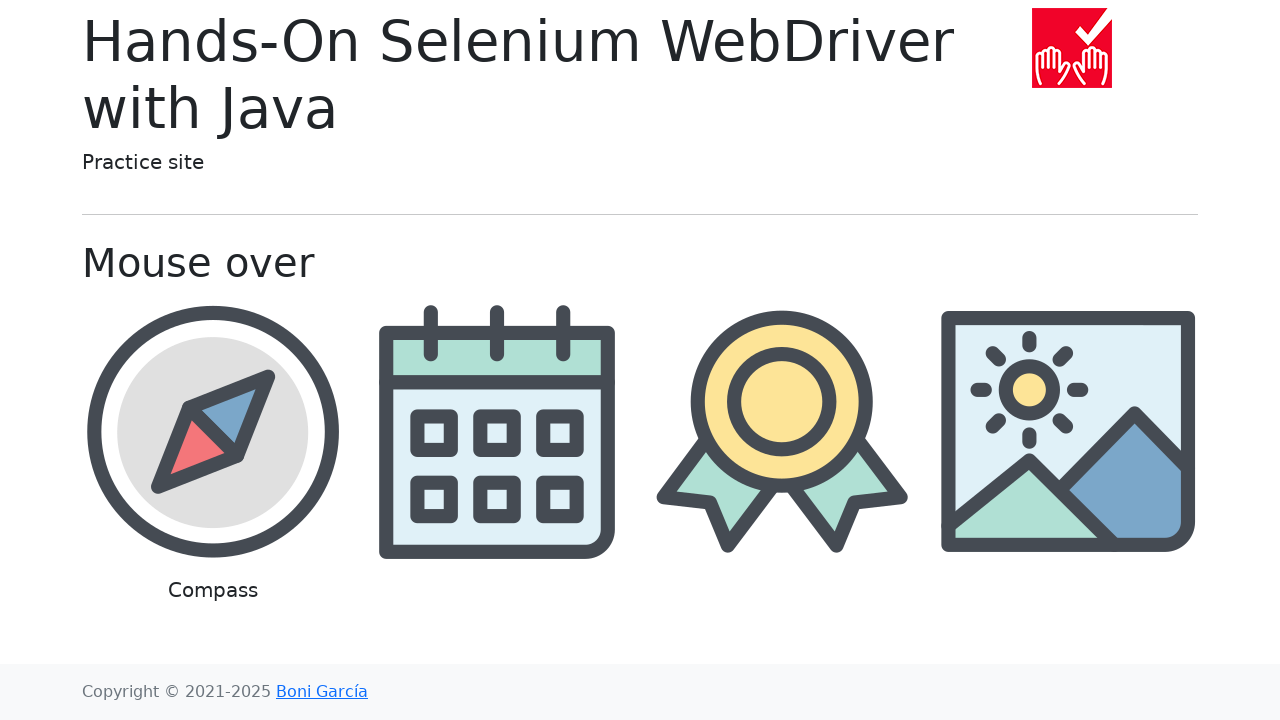

Verified text matches expected value 'Compass' for image 1
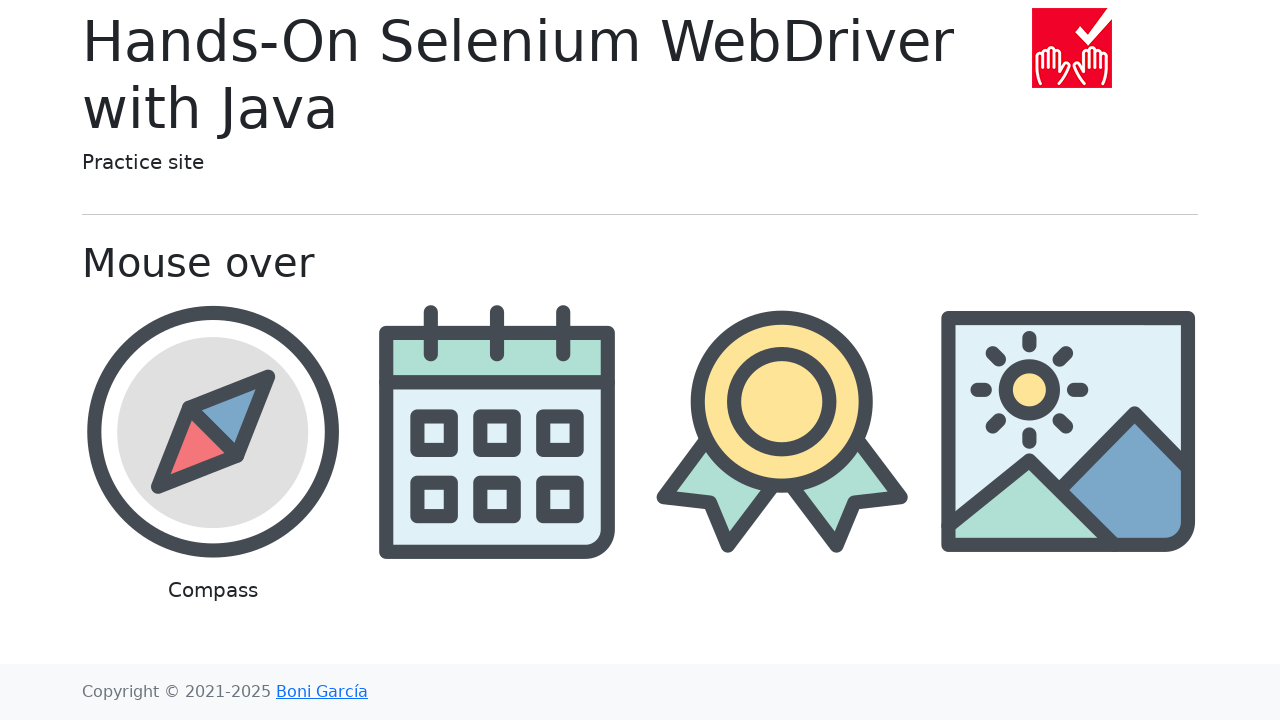

Hovered over image 2 at (498, 470) on //*[@class="figure text-center col-3 py-2"] >> nth=1
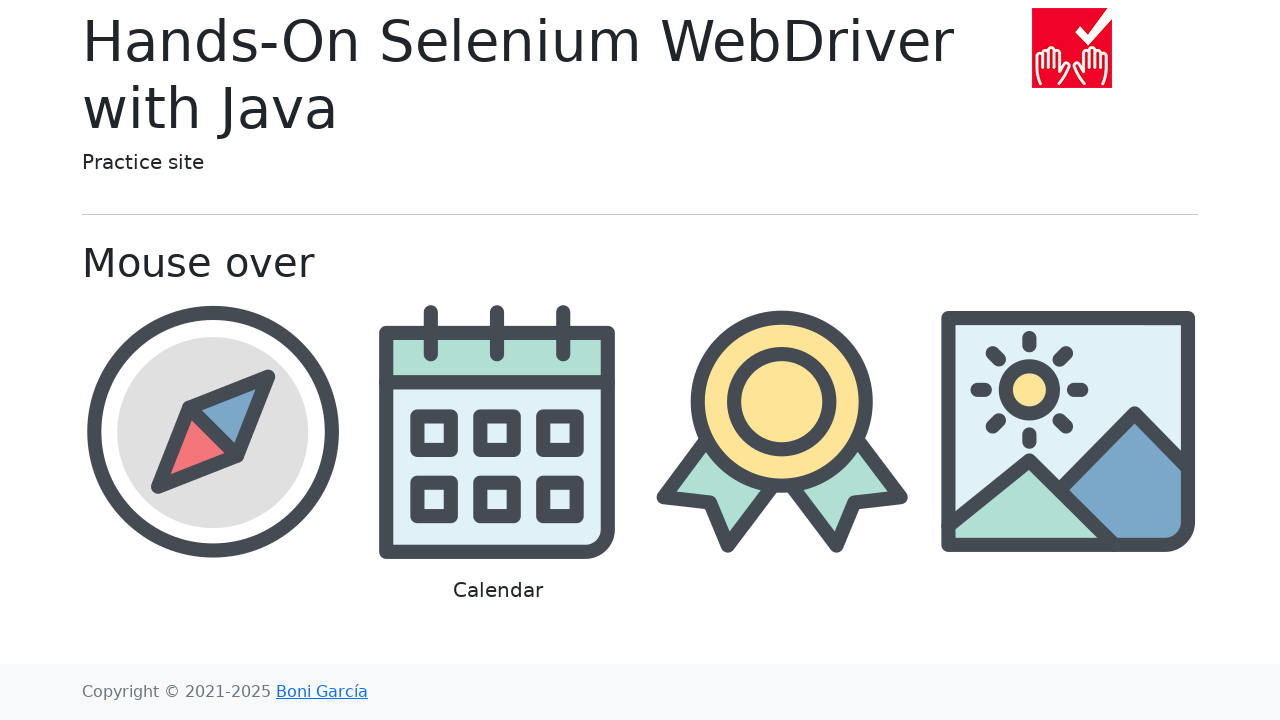

Retrieved text content from element 2: 'Calendar'
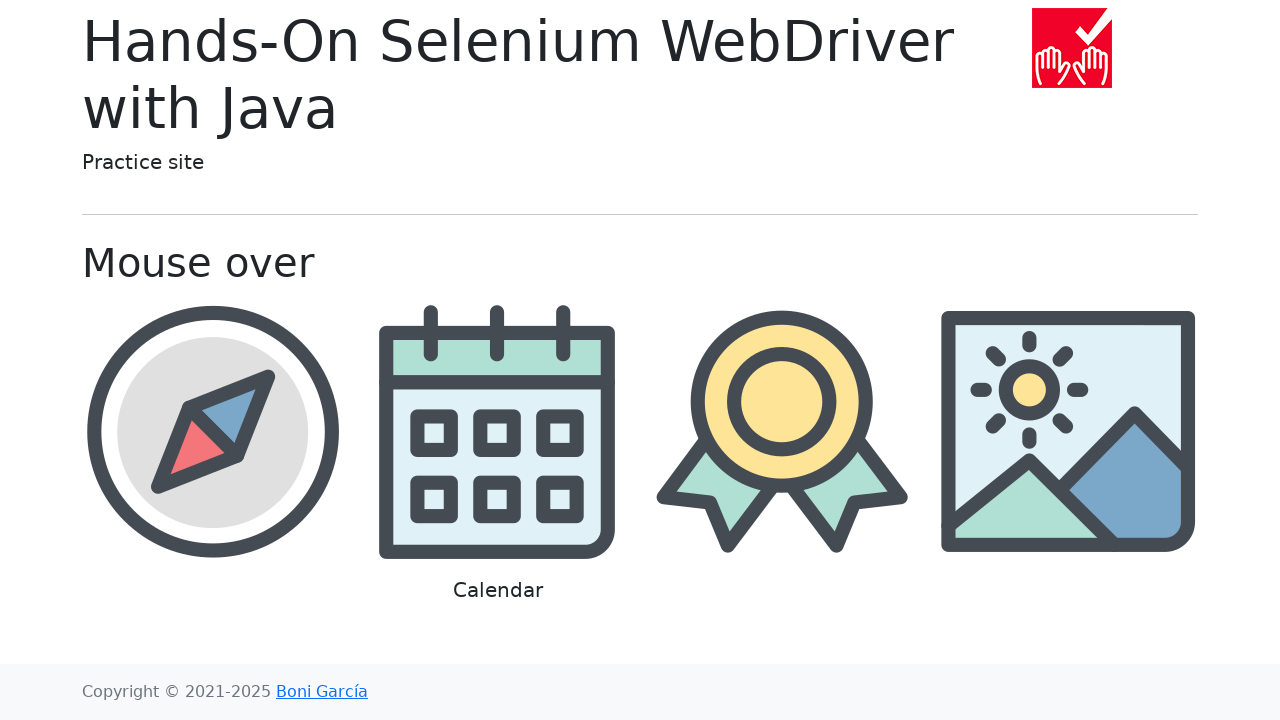

Verified text matches expected value 'Calendar' for image 2
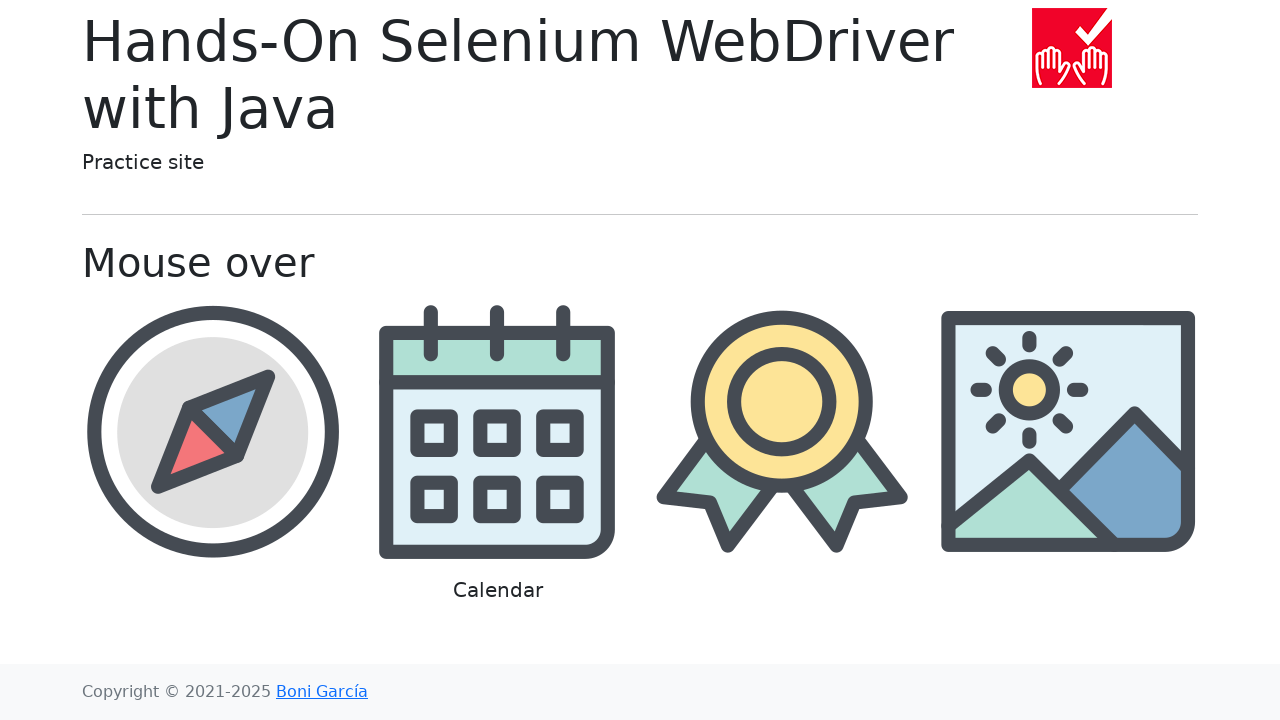

Hovered over image 3 at (782, 470) on //*[@class="figure text-center col-3 py-2"] >> nth=2
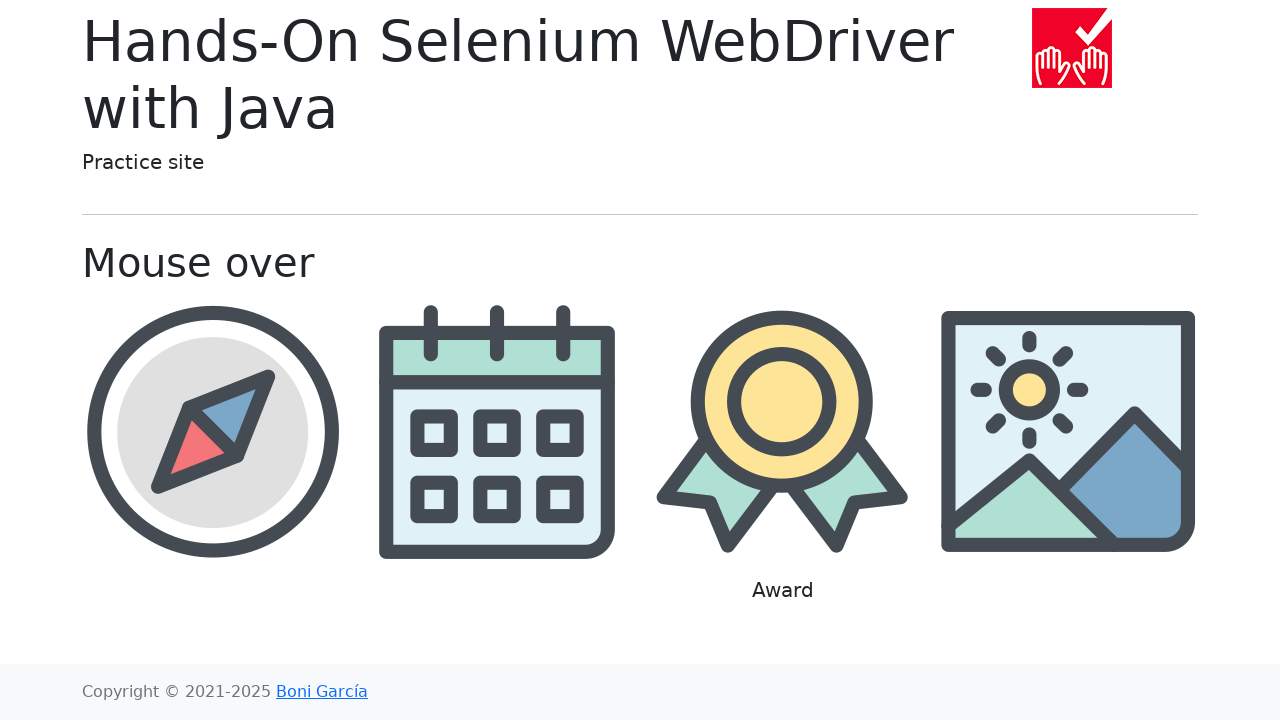

Retrieved text content from element 3: 'Award'
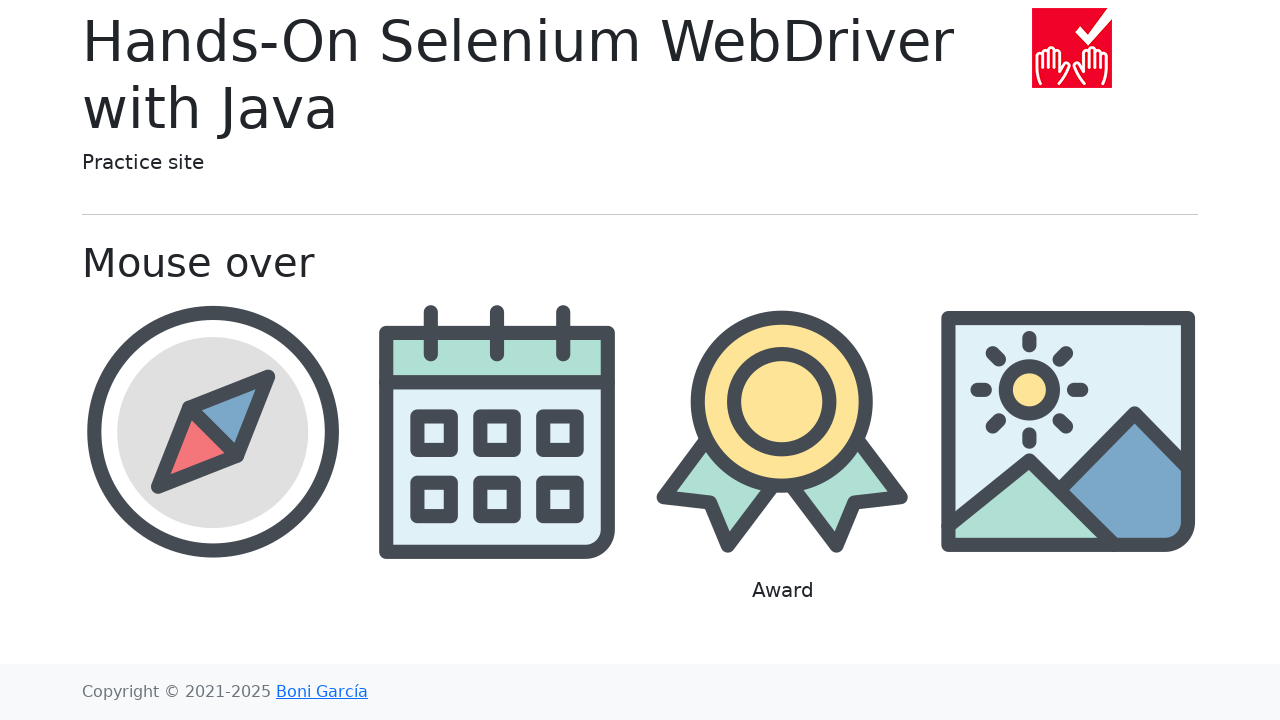

Verified text matches expected value 'Award' for image 3
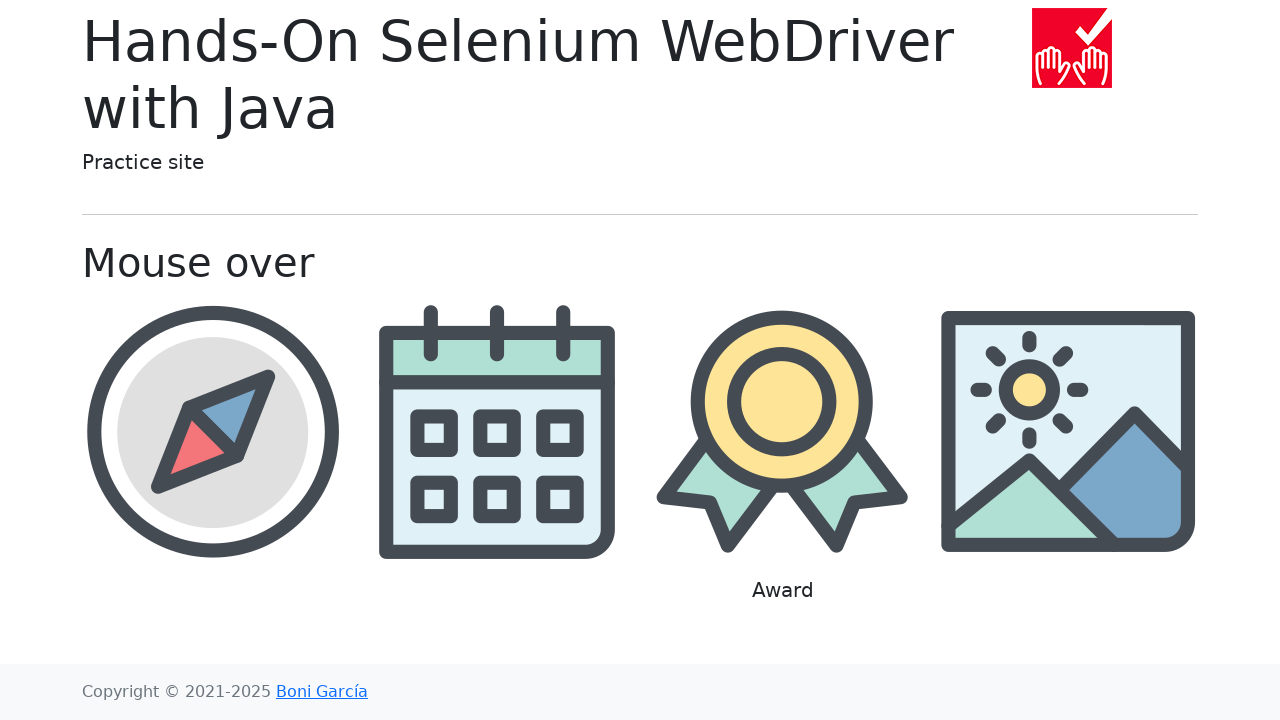

Hovered over image 4 at (1068, 470) on //*[@class="figure text-center col-3 py-2"] >> nth=3
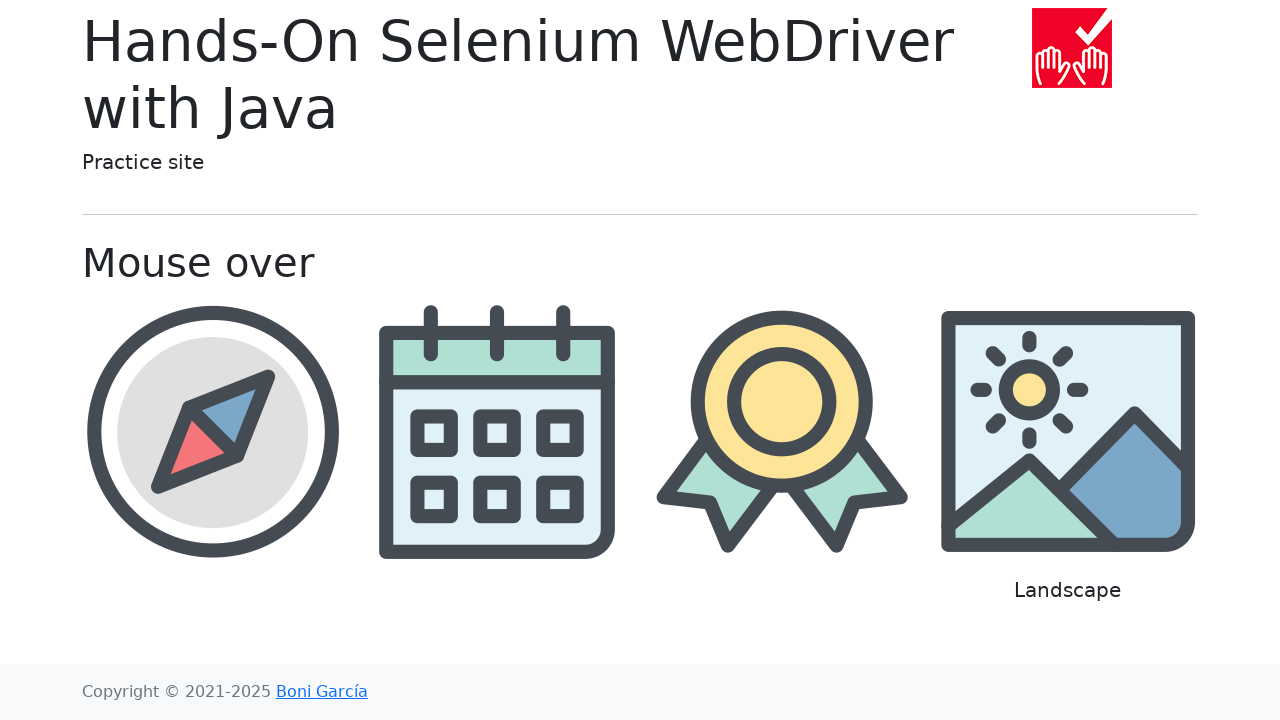

Retrieved text content from element 4: 'Landscape'
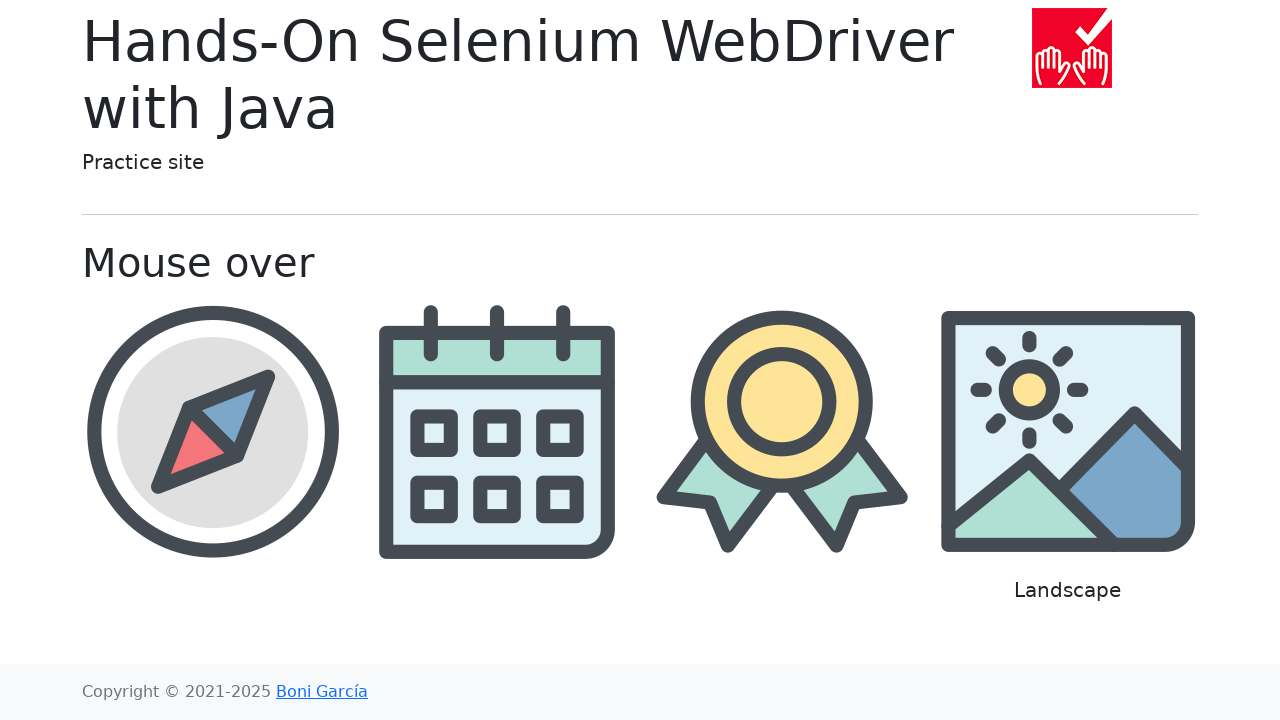

Verified text matches expected value 'Landscape' for image 4
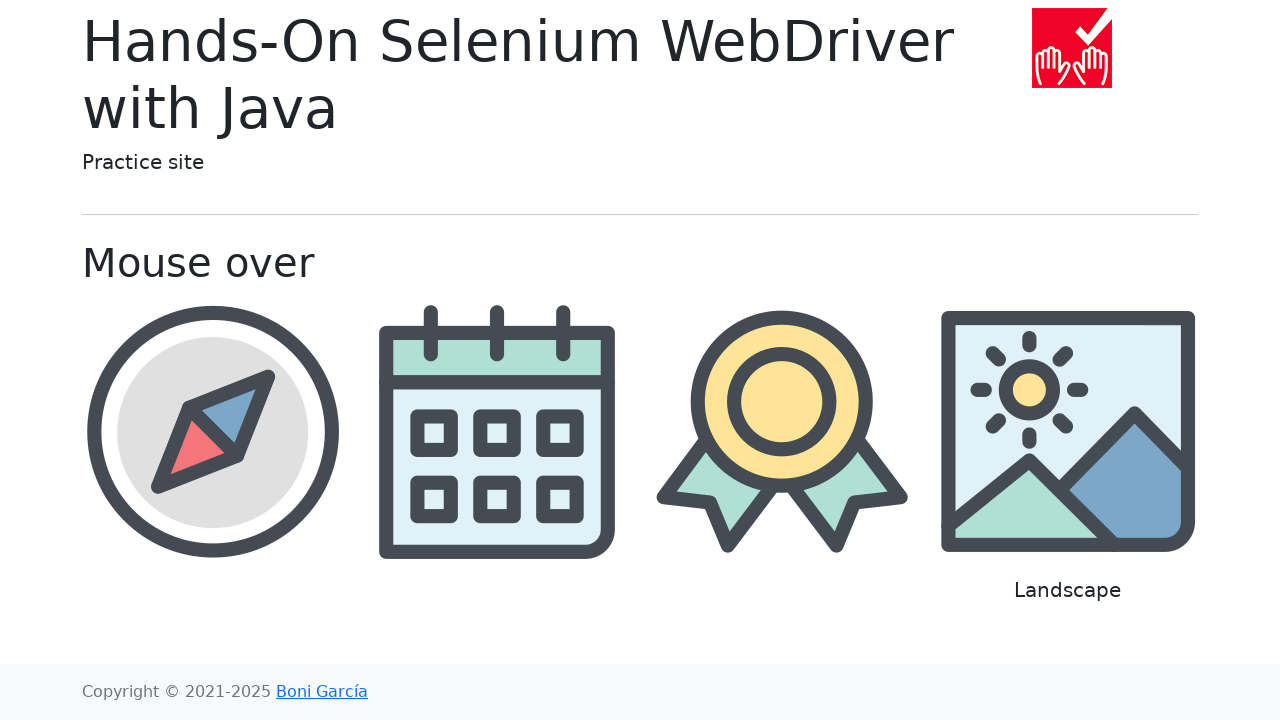

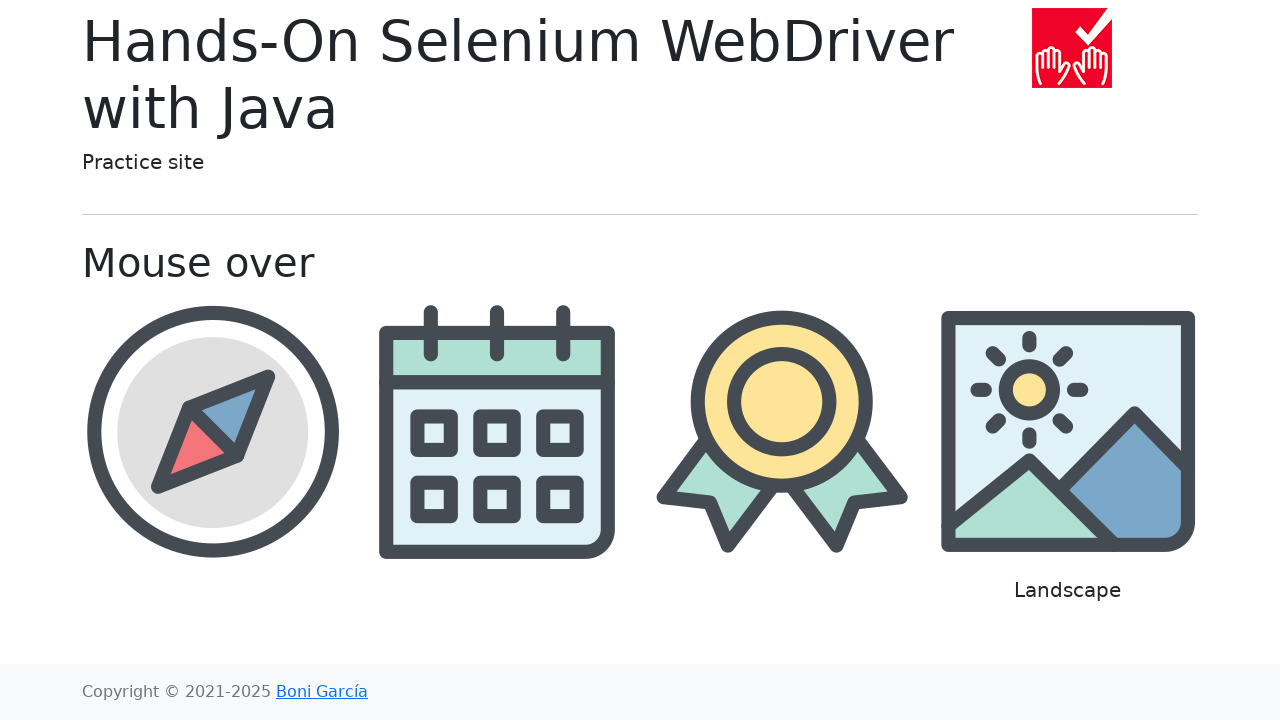